Navigates to a training support website and clicks on the "about" link to navigate to the about page

Starting URL: https://v1.training-support.net/

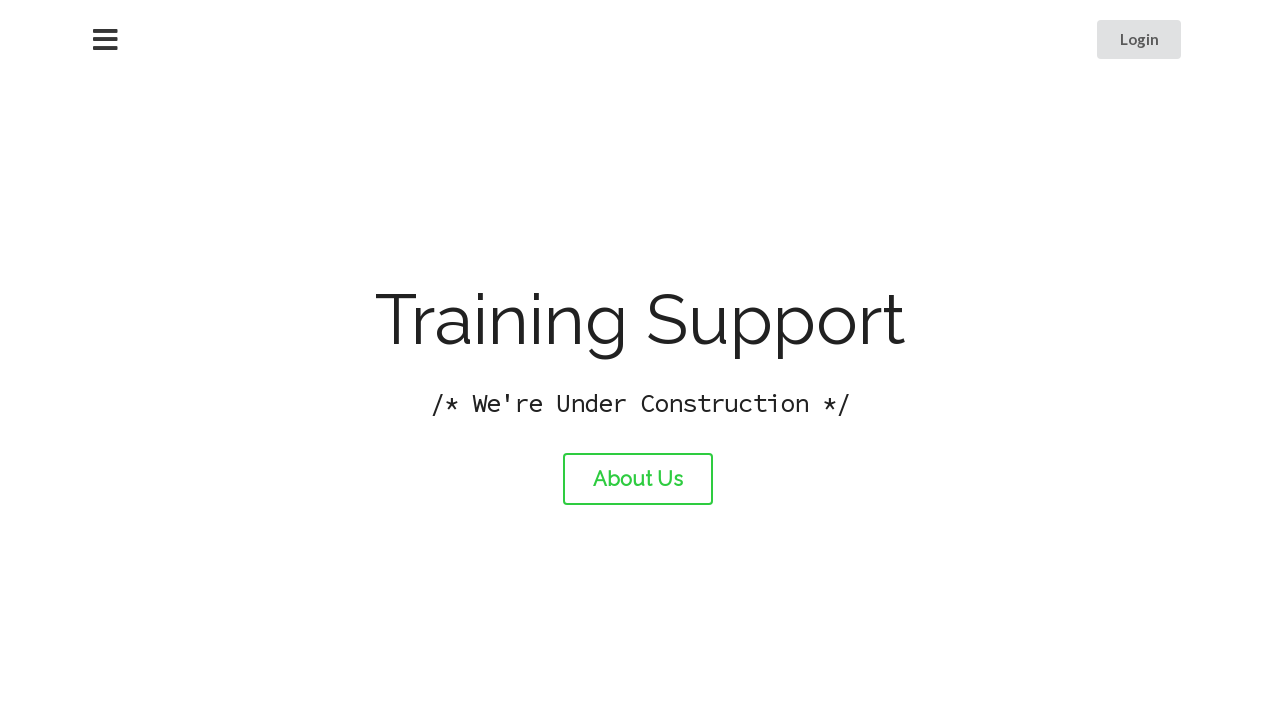

Clicked on the about link at (638, 479) on #about-link
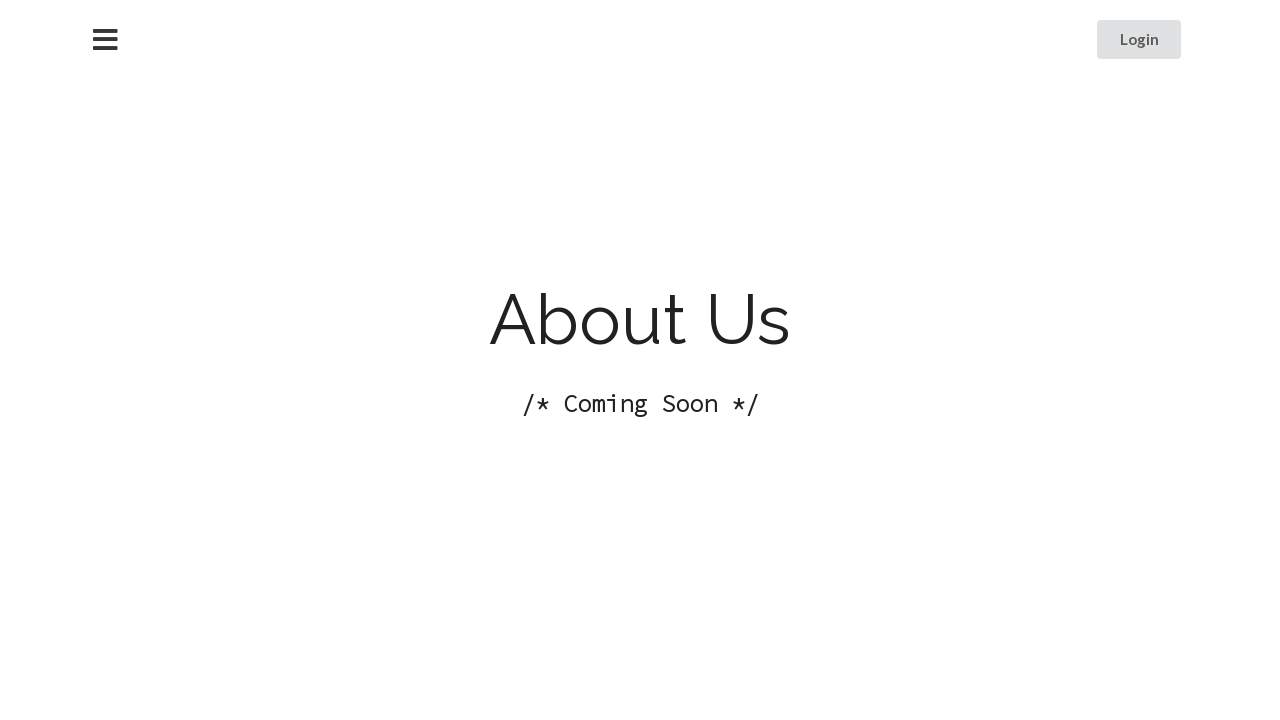

Waited for page load to complete and navigated to about page
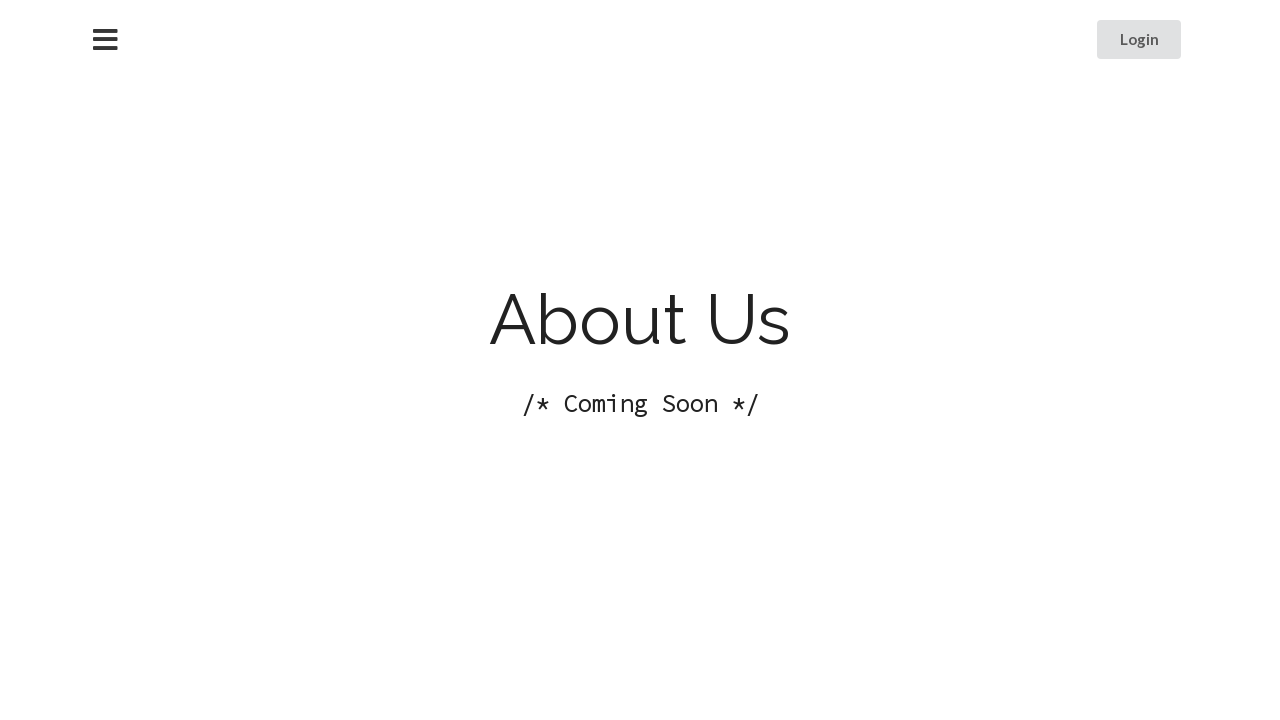

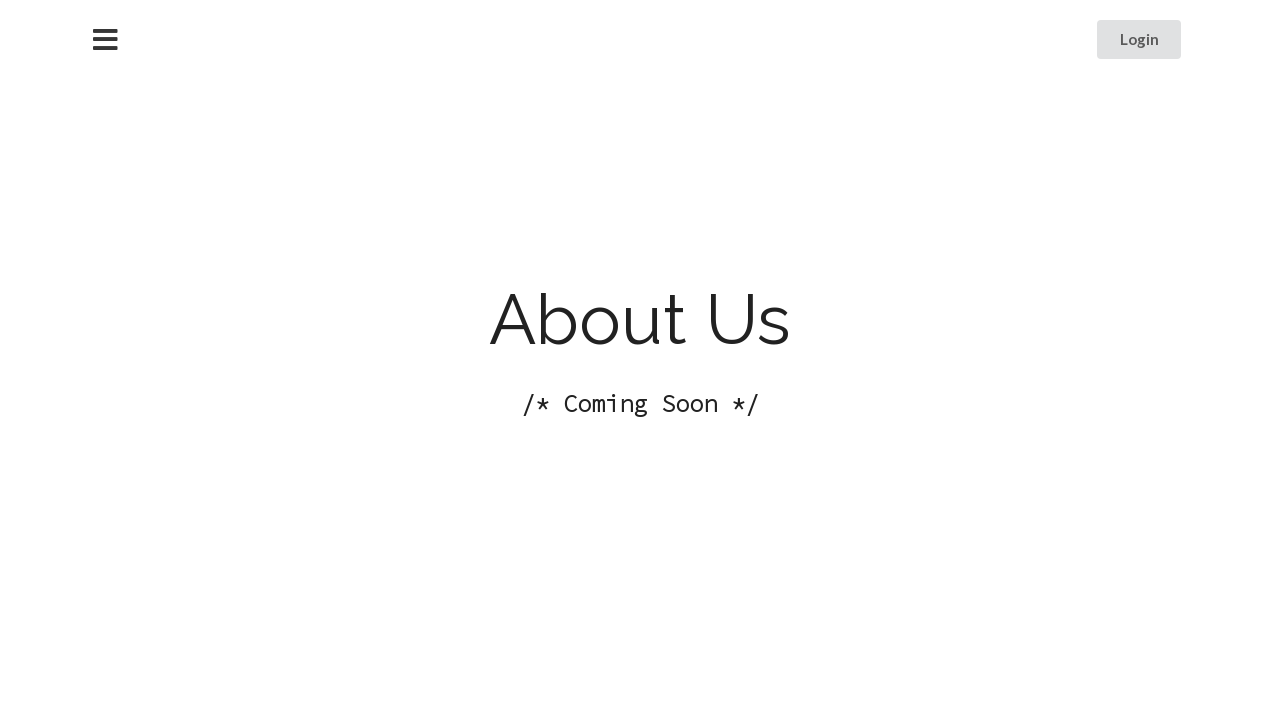